Tests the search functionality on python.org by entering "pycon" as a search query and submitting the form to verify search results are returned.

Starting URL: https://www.python.org

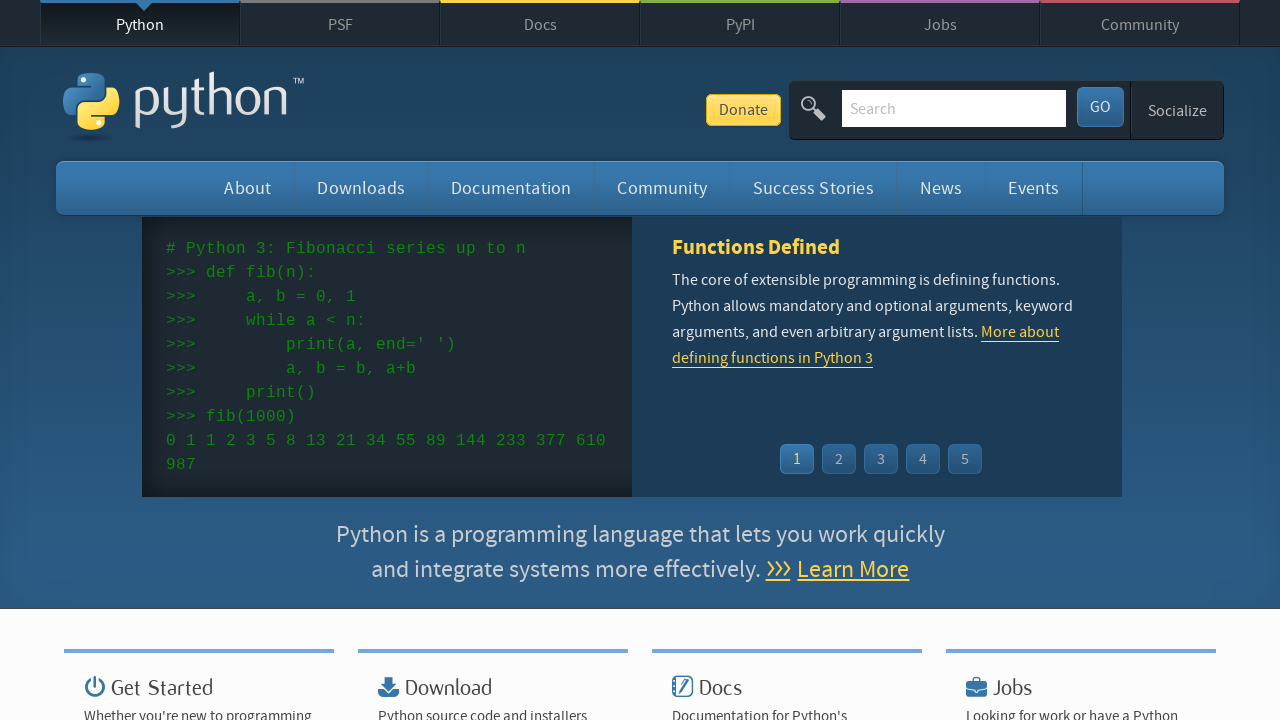

Filled search box with 'pycon' on input[name='q']
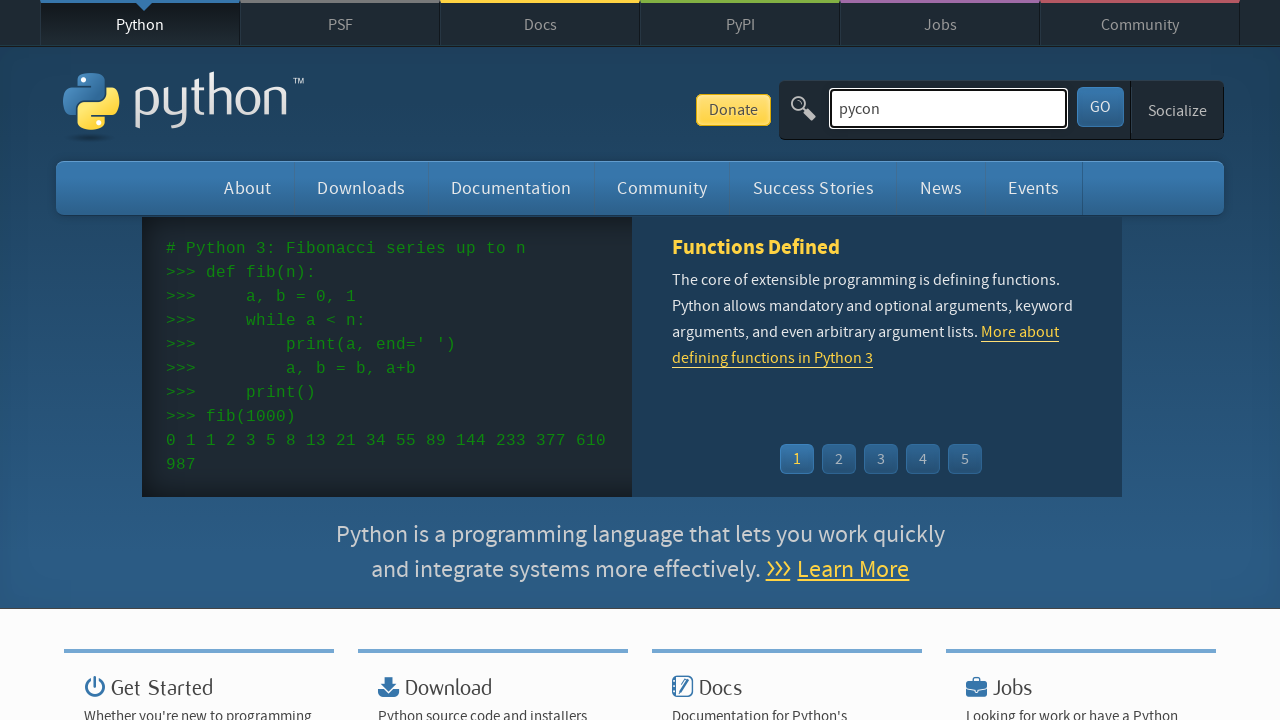

Pressed Enter to submit search query on input[name='q']
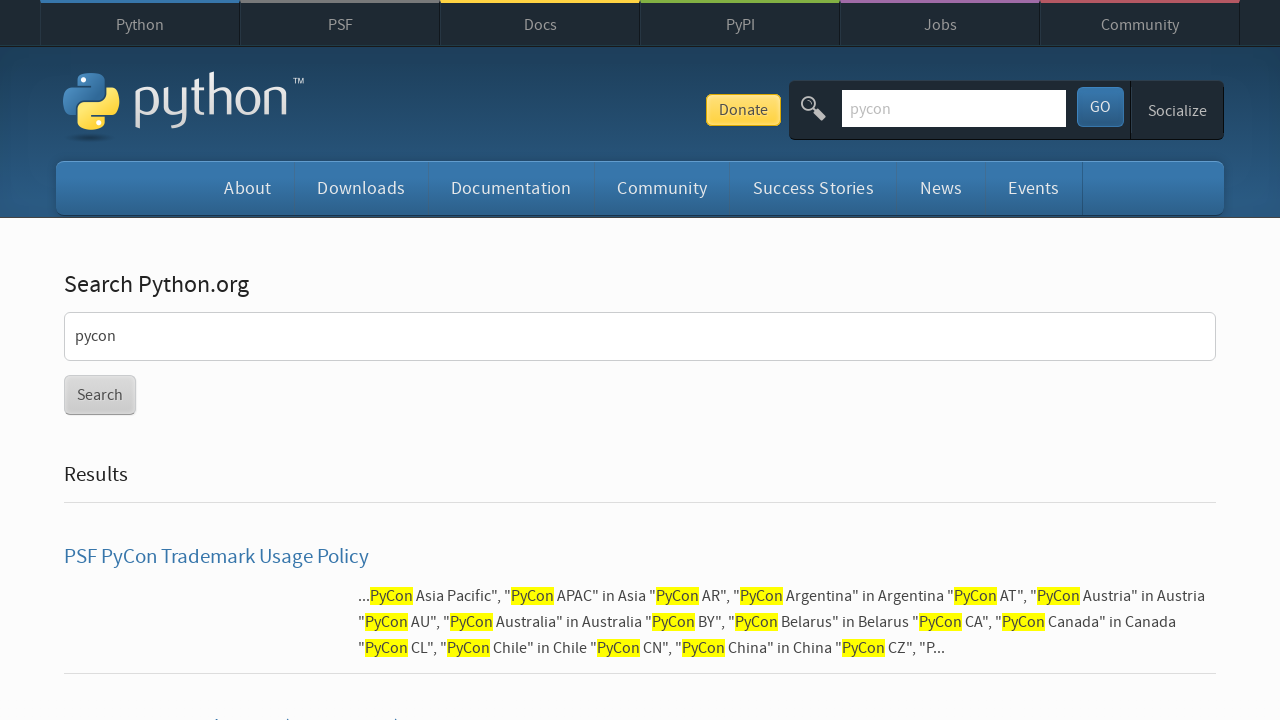

Search results page loaded with networkidle state
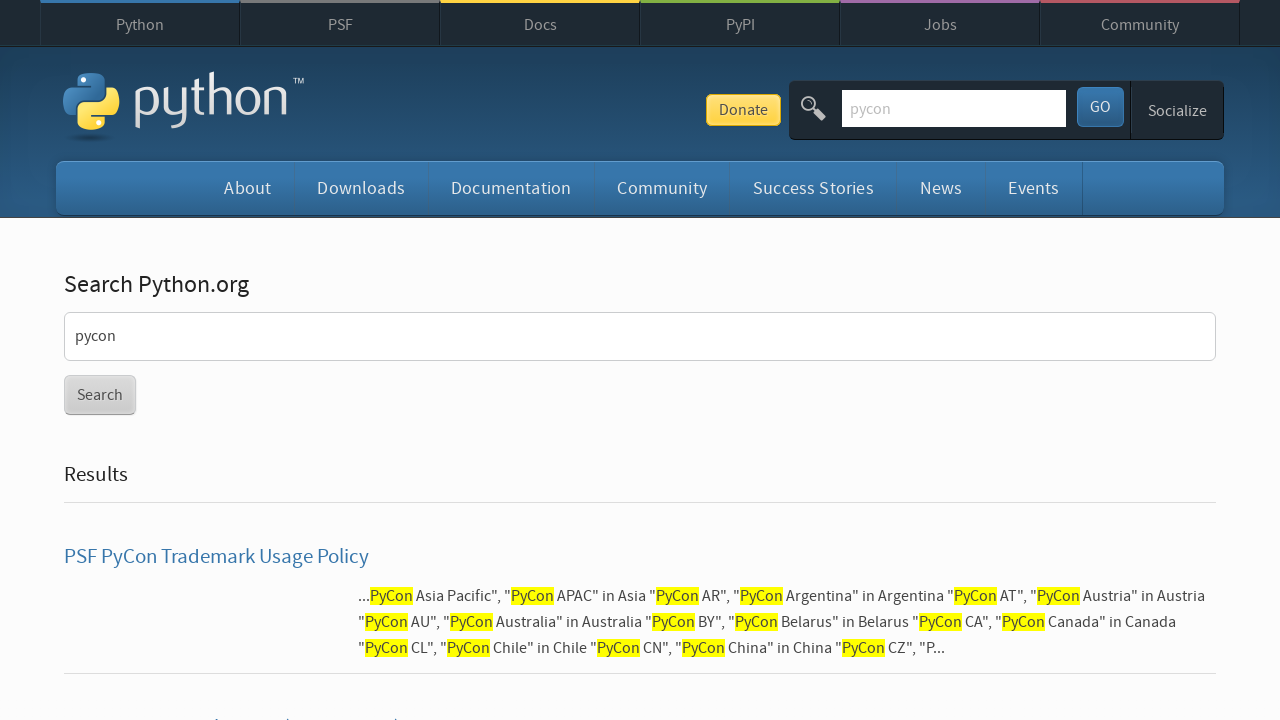

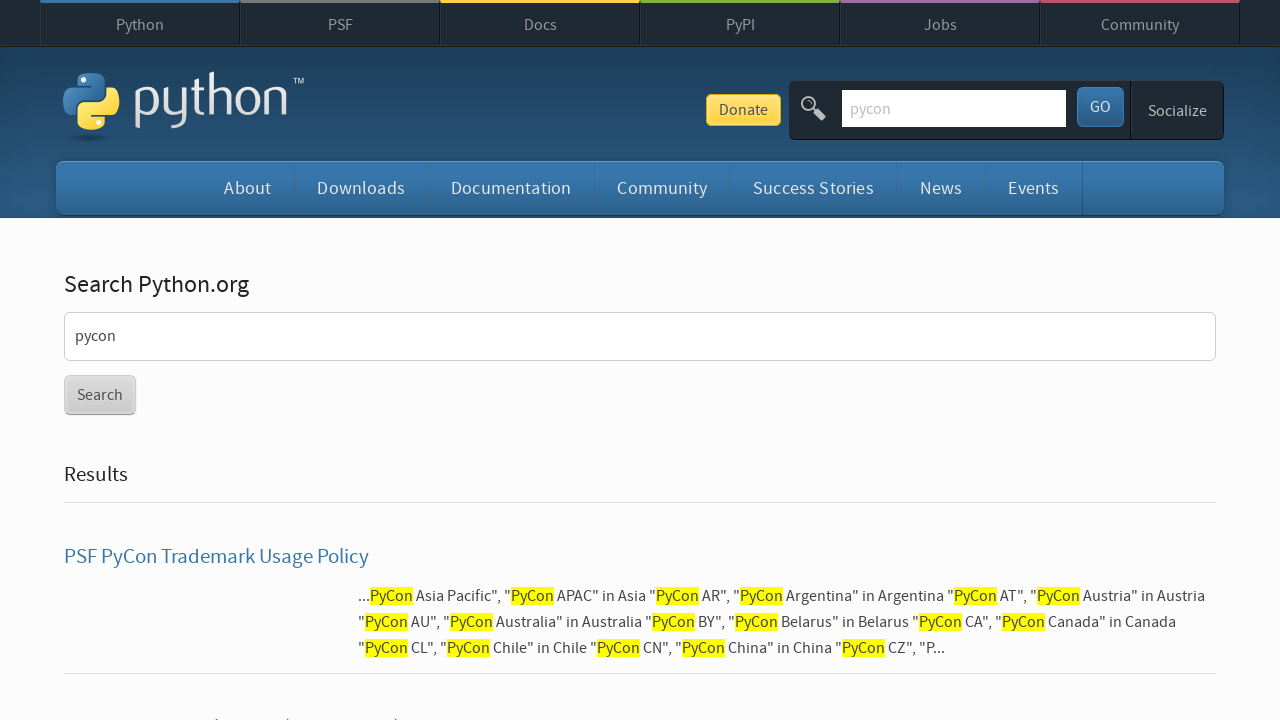